Tests a form that calculates the sum of two numbers and selects the result from a dropdown menu

Starting URL: http://suninjuly.github.io/selects2.html

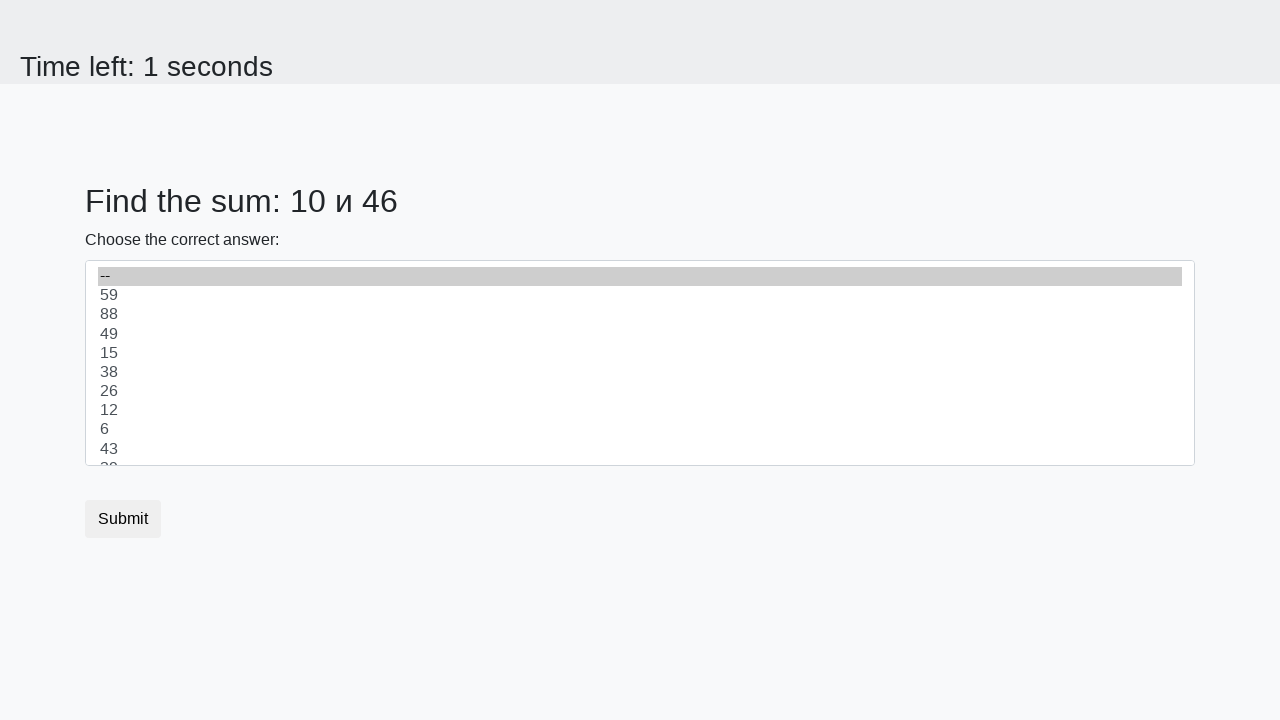

Retrieved first number from #num1 element
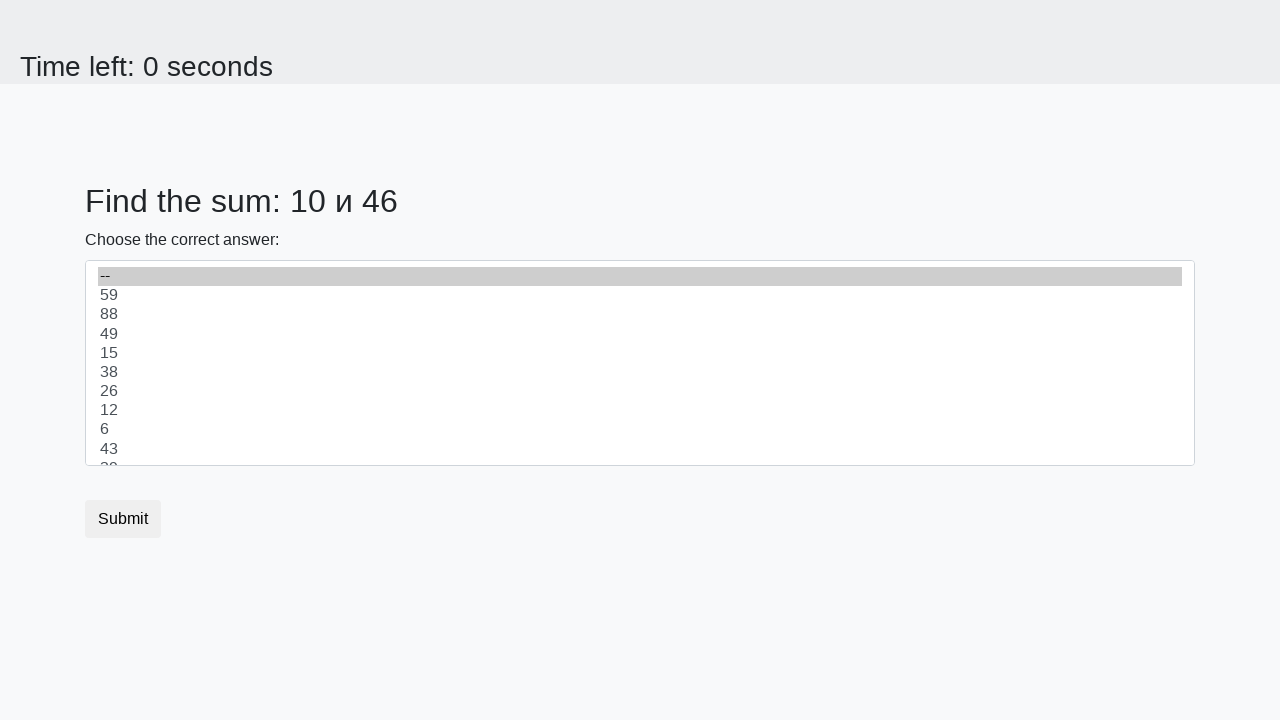

Retrieved second number from #num2 element
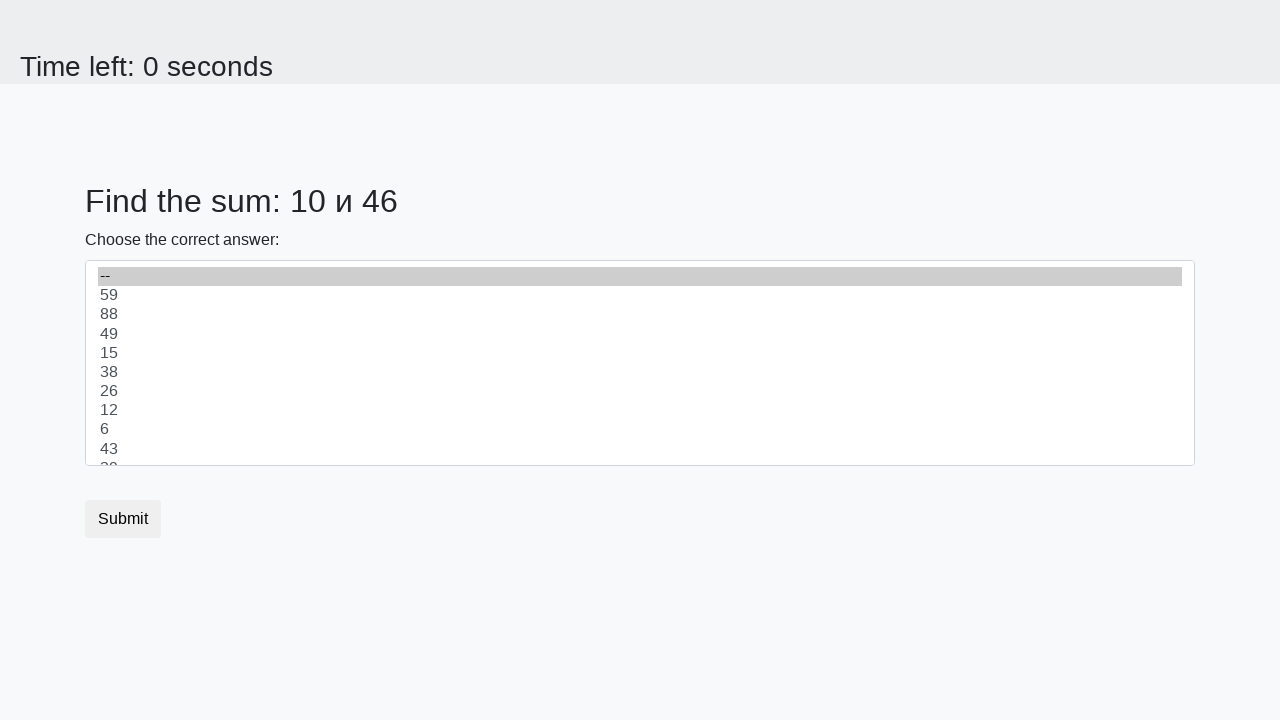

Calculated sum of 10 + 46 = 56
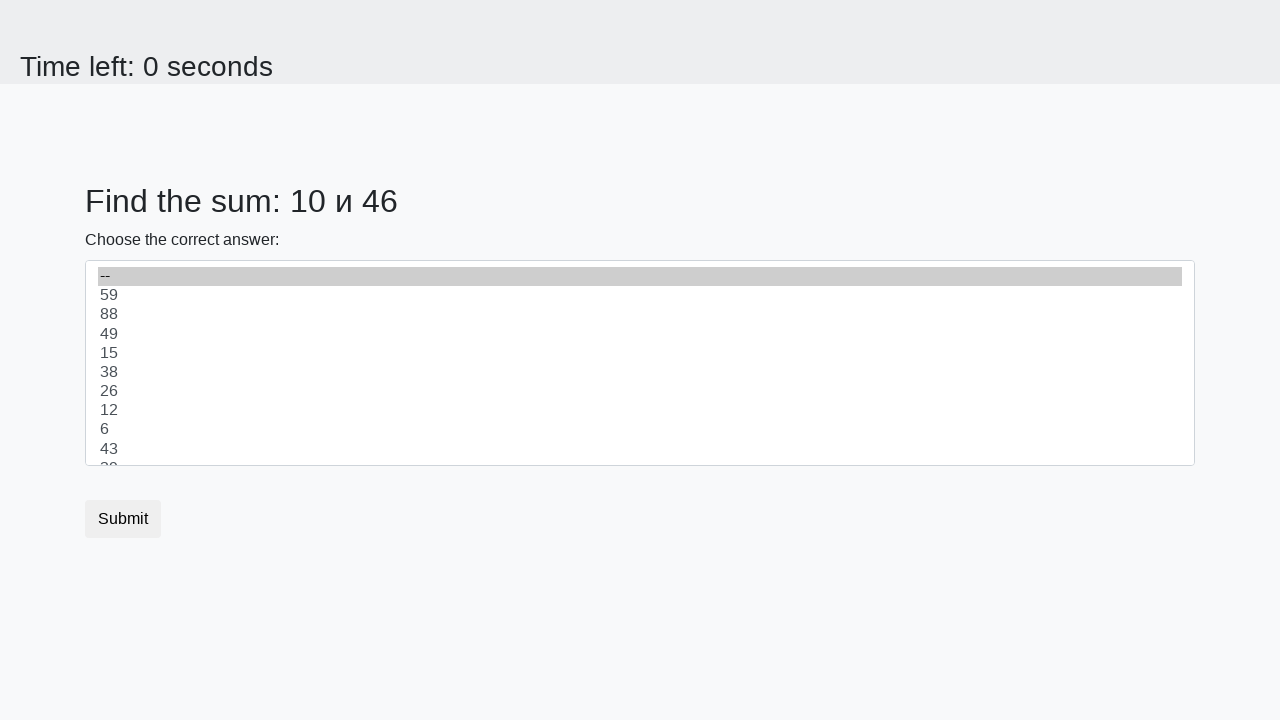

Selected sum value 56 from dropdown menu on select
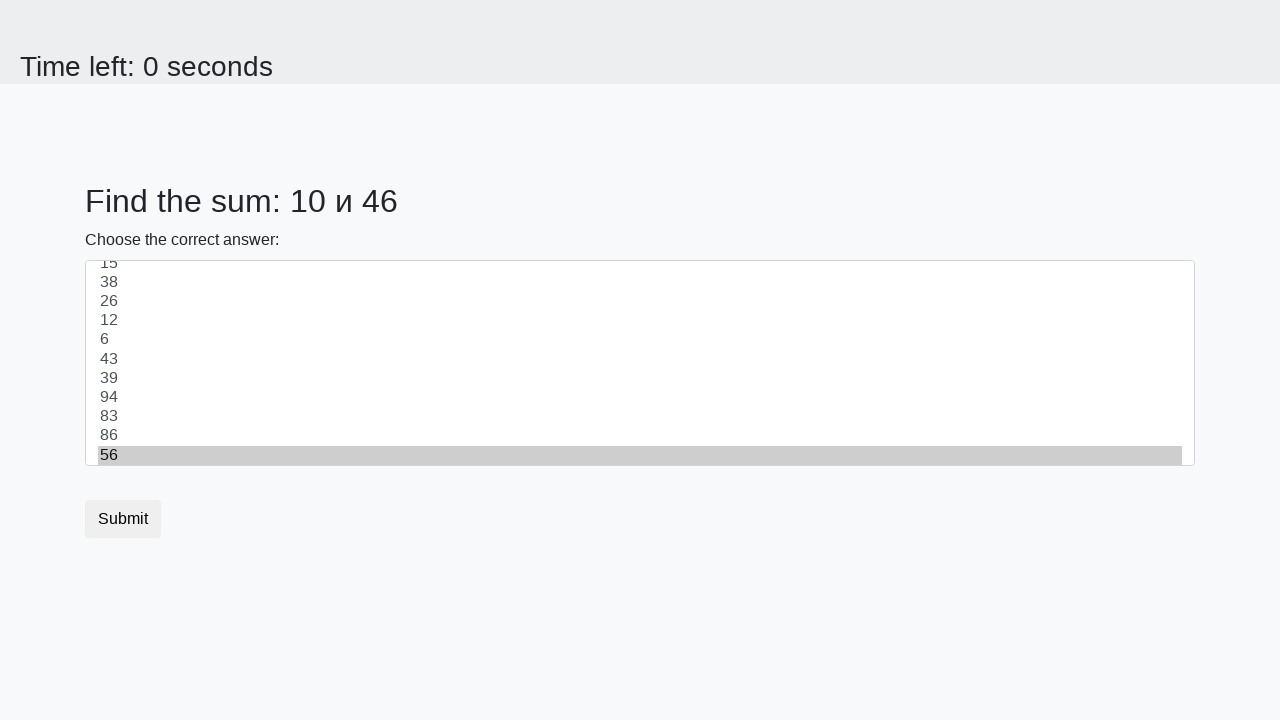

Clicked the submit button at (123, 519) on .btn
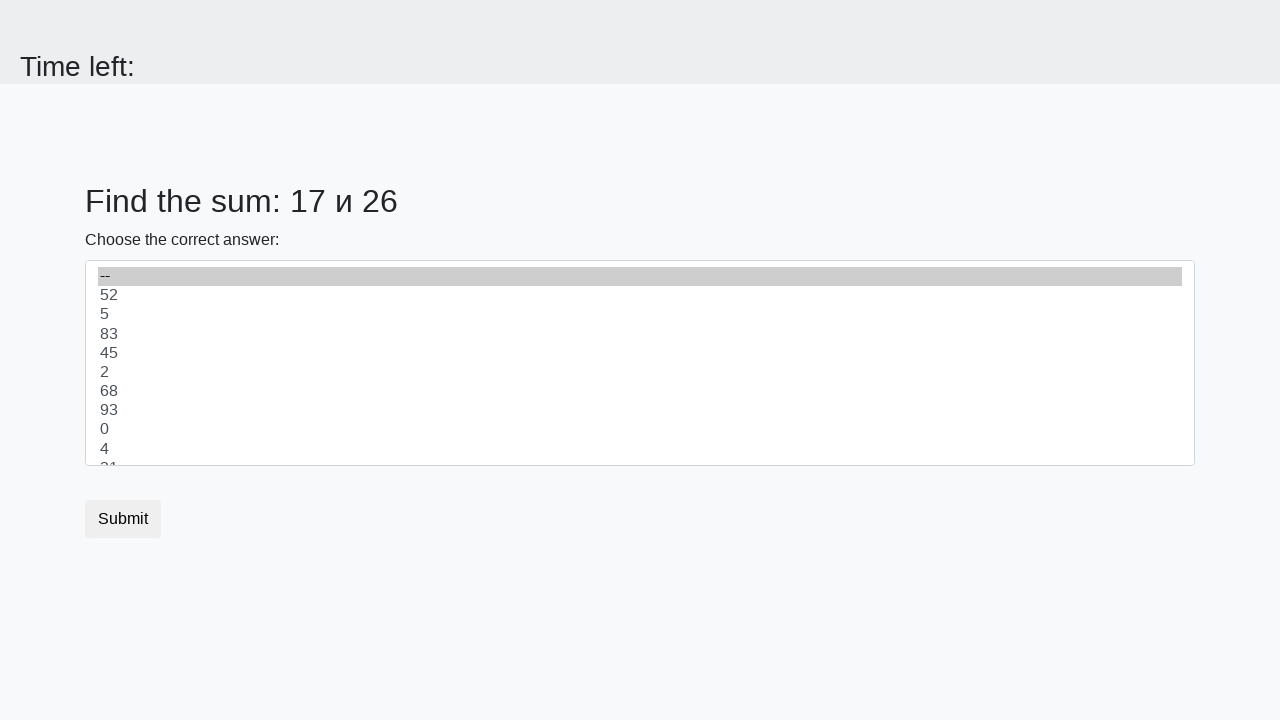

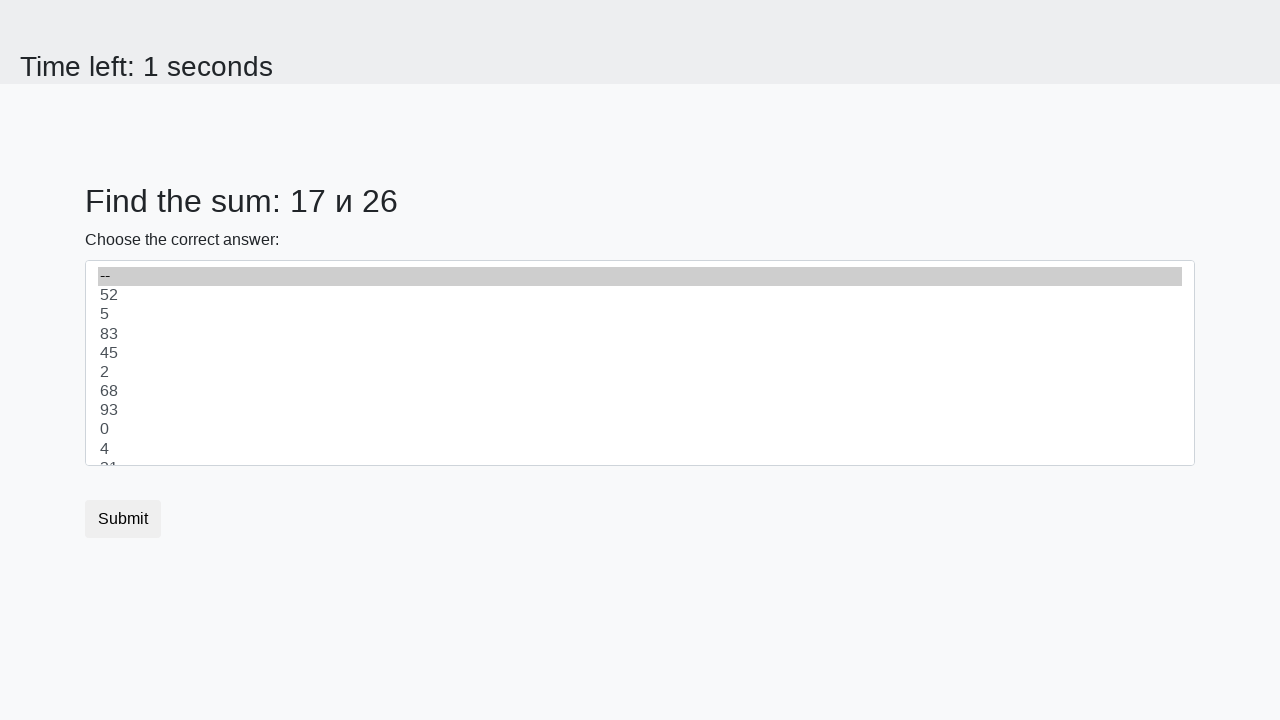